Tests that the browser back button works correctly with filter navigation

Starting URL: https://demo.playwright.dev/todomvc

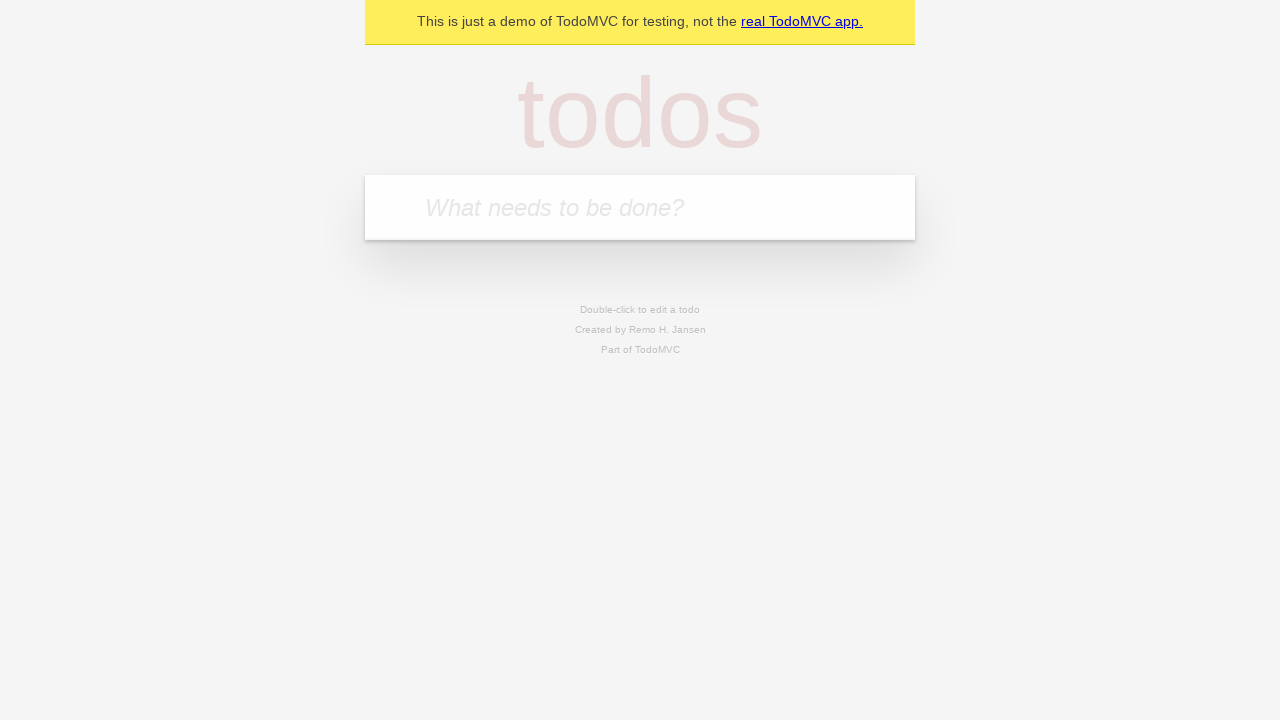

Filled new todo input with 'buy some cheese' on .new-todo
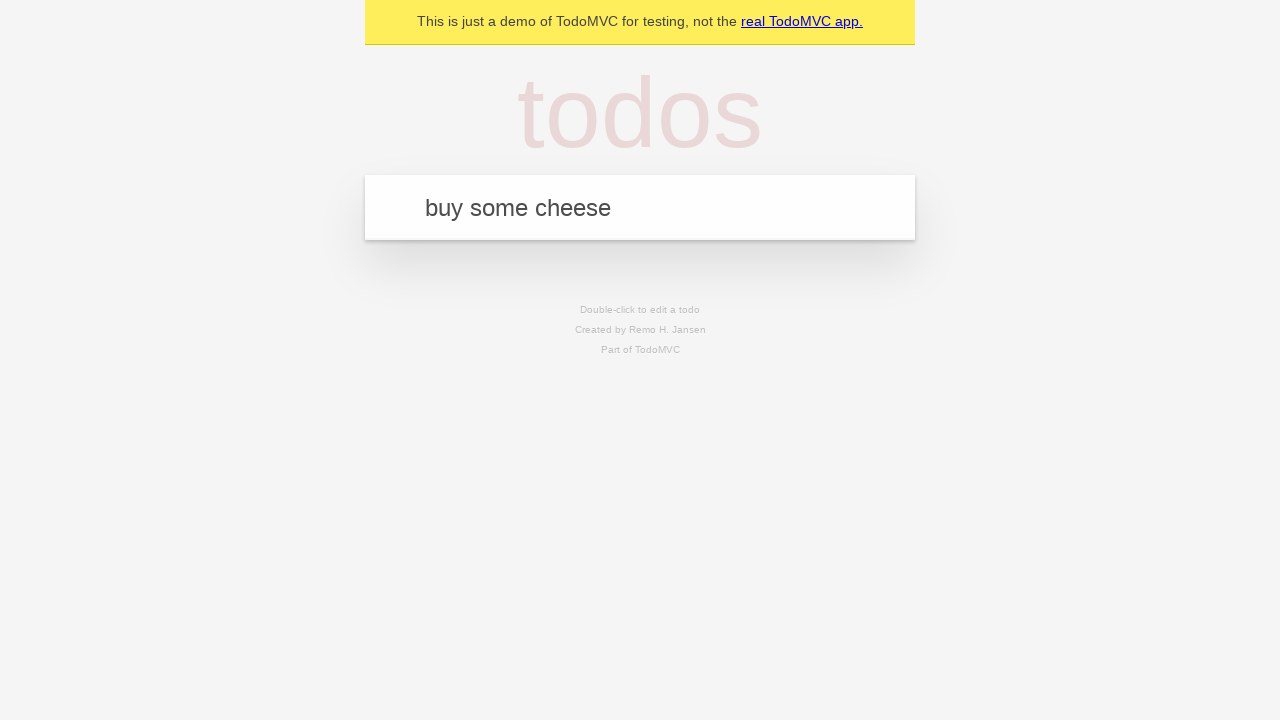

Pressed Enter to create first todo on .new-todo
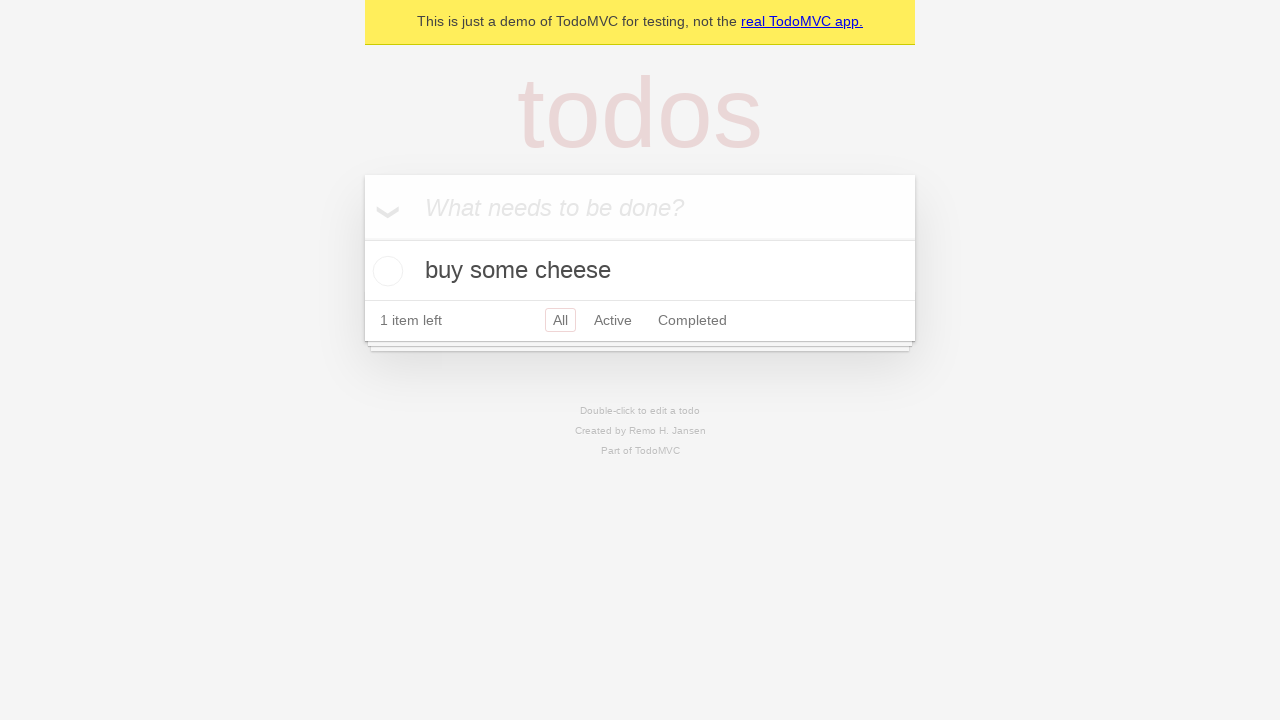

Filled new todo input with 'feed the cat' on .new-todo
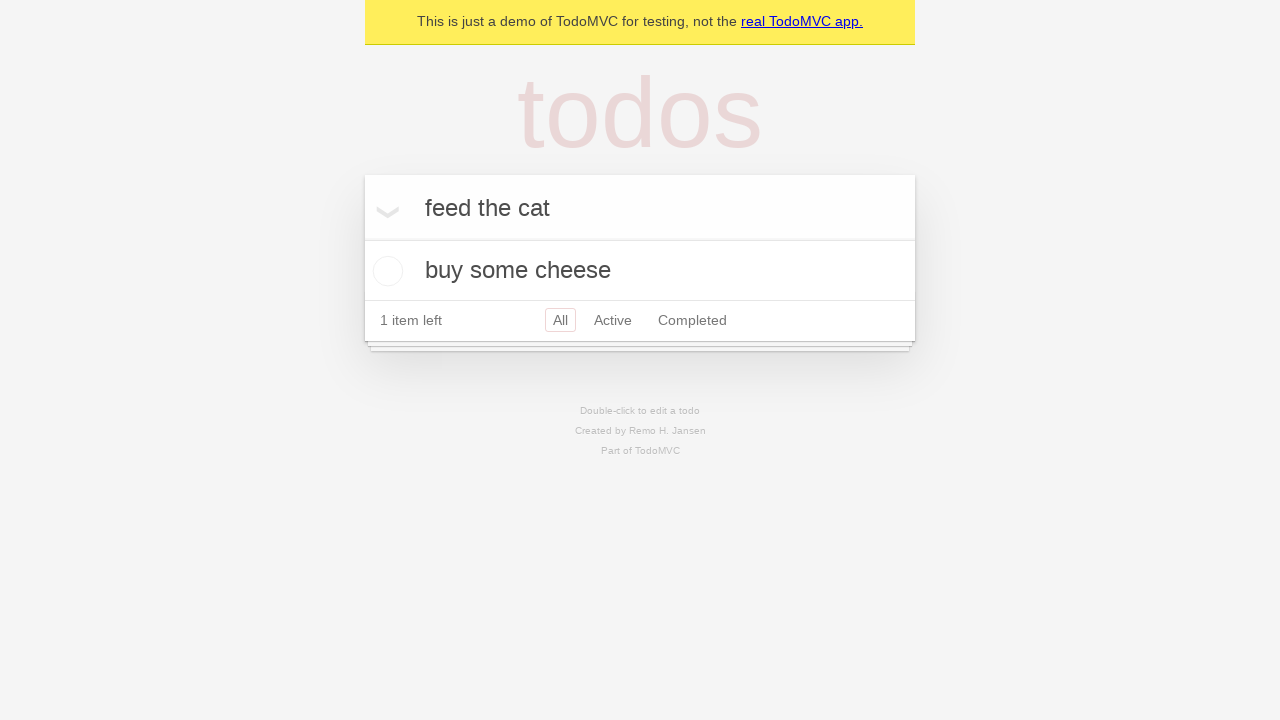

Pressed Enter to create second todo on .new-todo
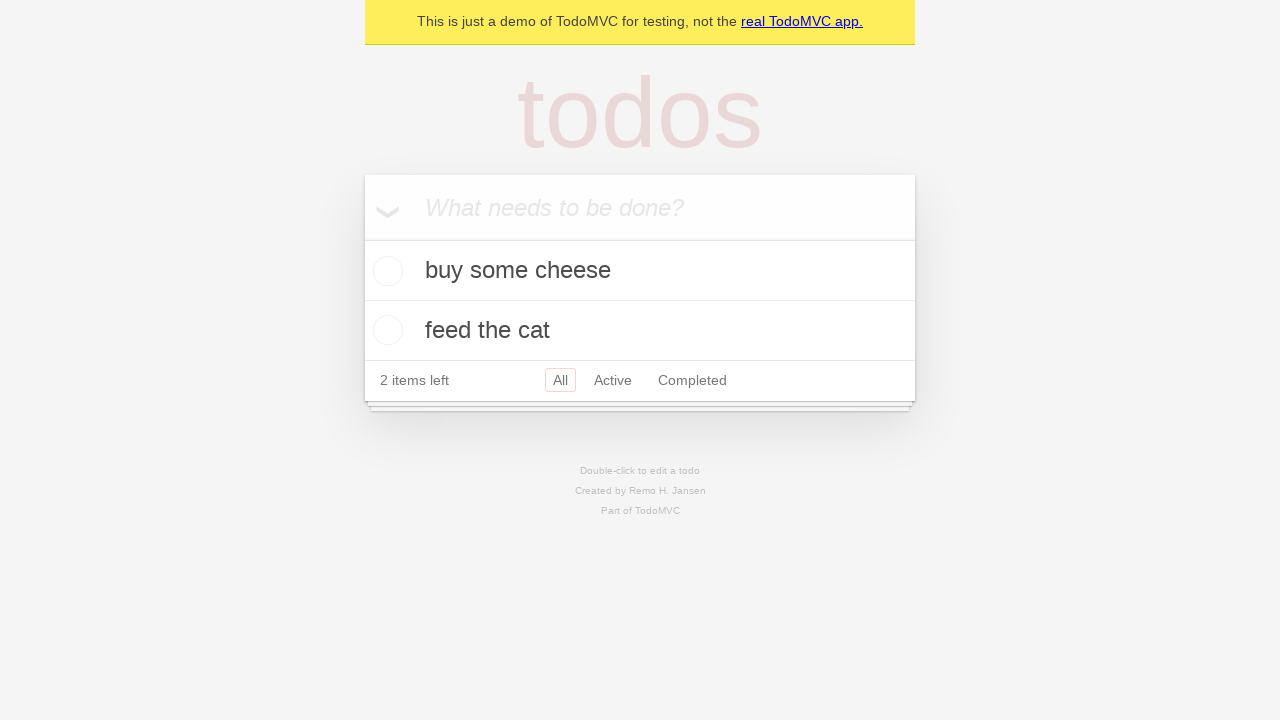

Filled new todo input with 'book a doctors appointment' on .new-todo
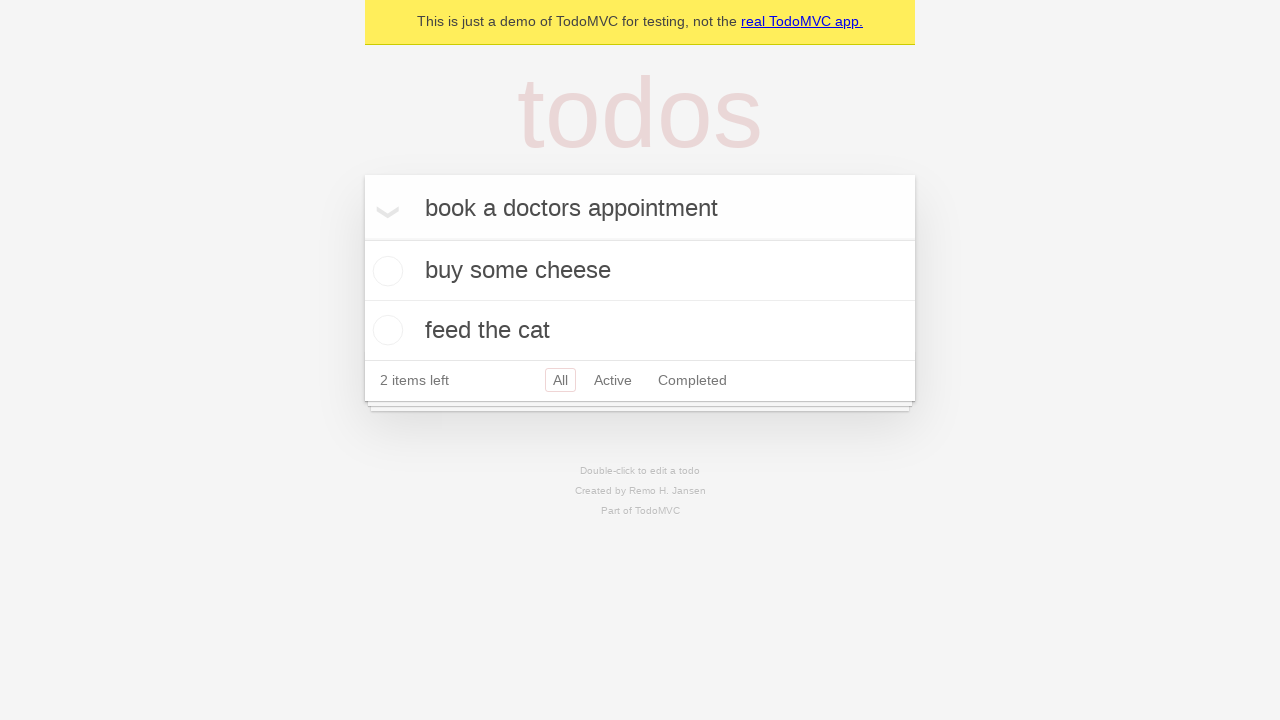

Pressed Enter to create third todo on .new-todo
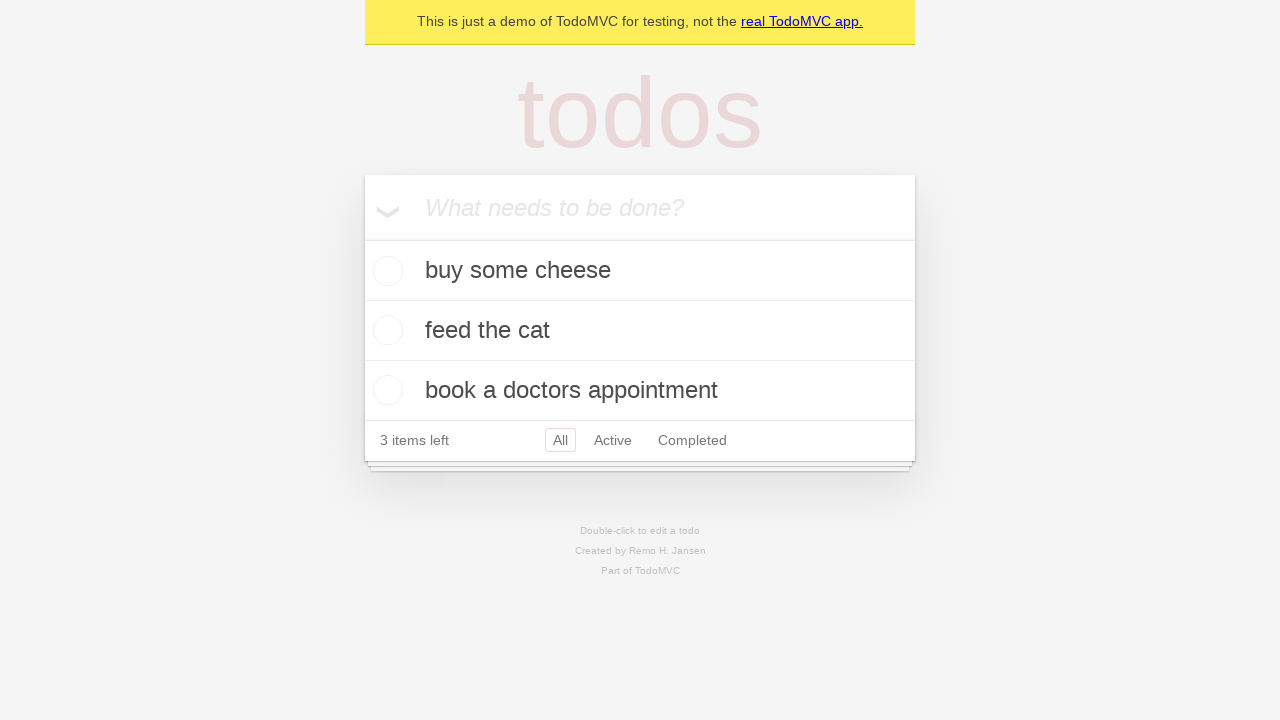

Waited for all three todos to be rendered
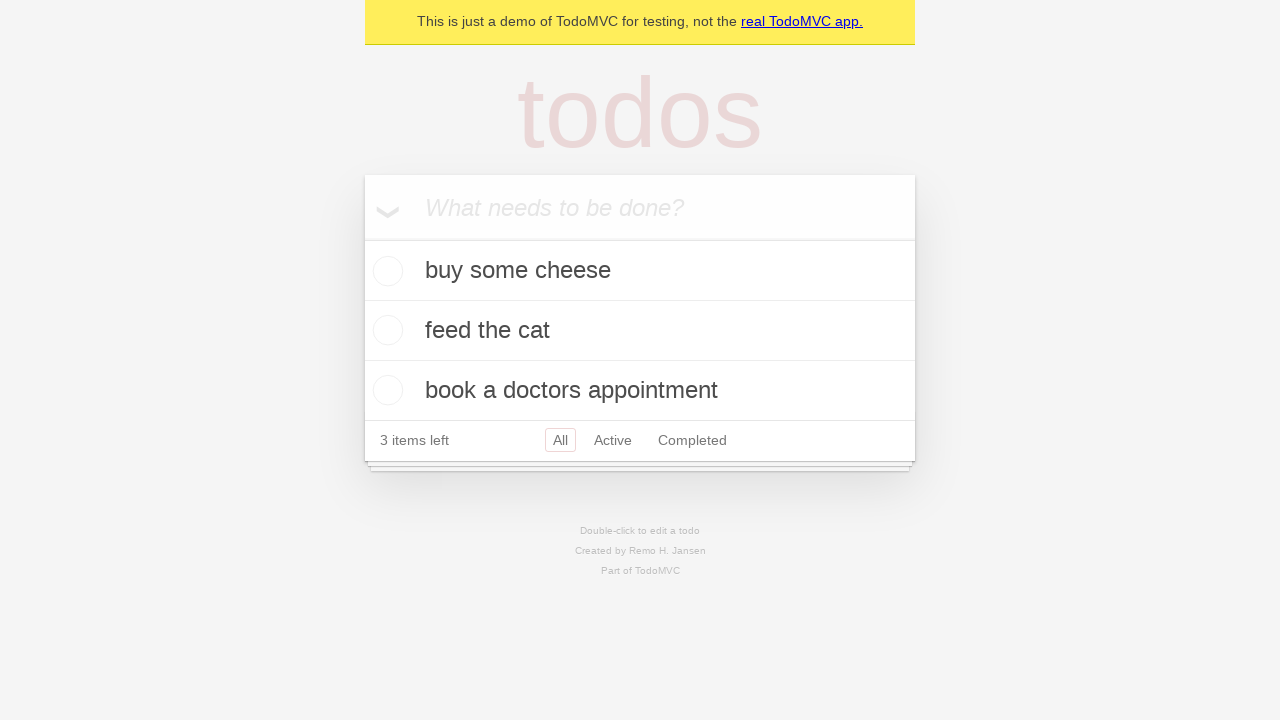

Marked second todo as completed at (385, 330) on .todo-list li .toggle >> nth=1
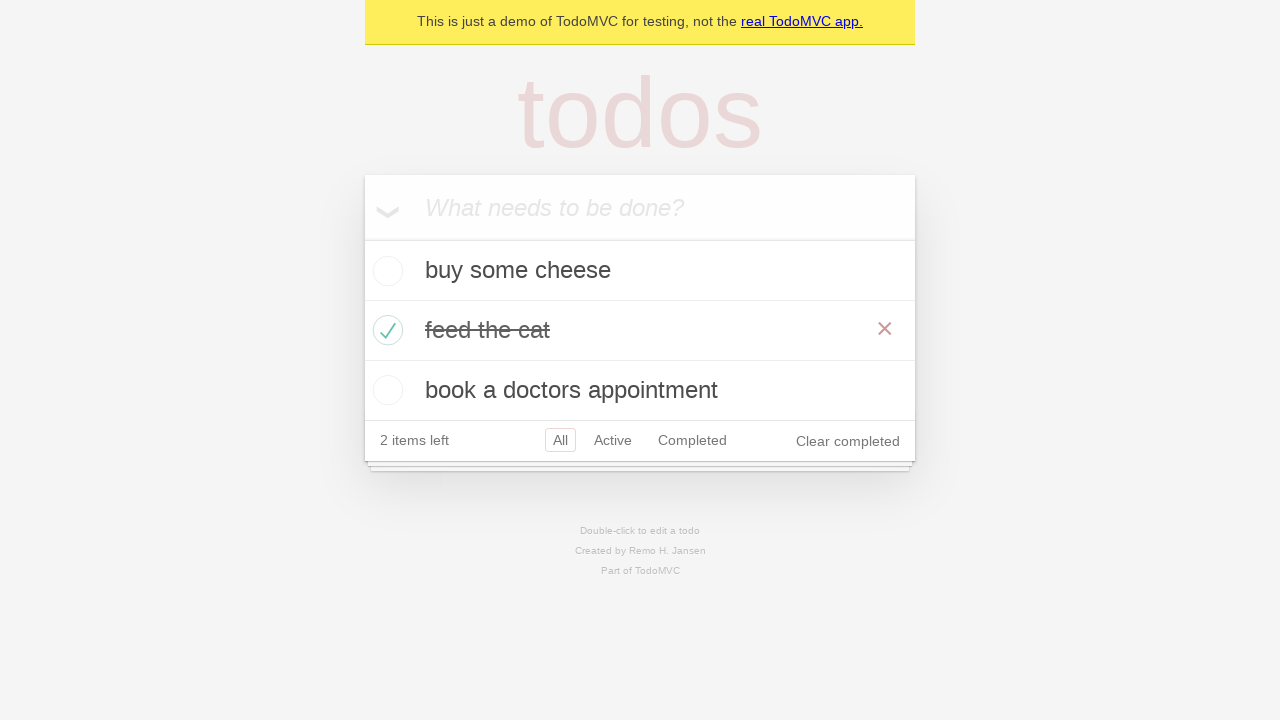

Clicked 'All' filter at (560, 440) on .filters >> text=All
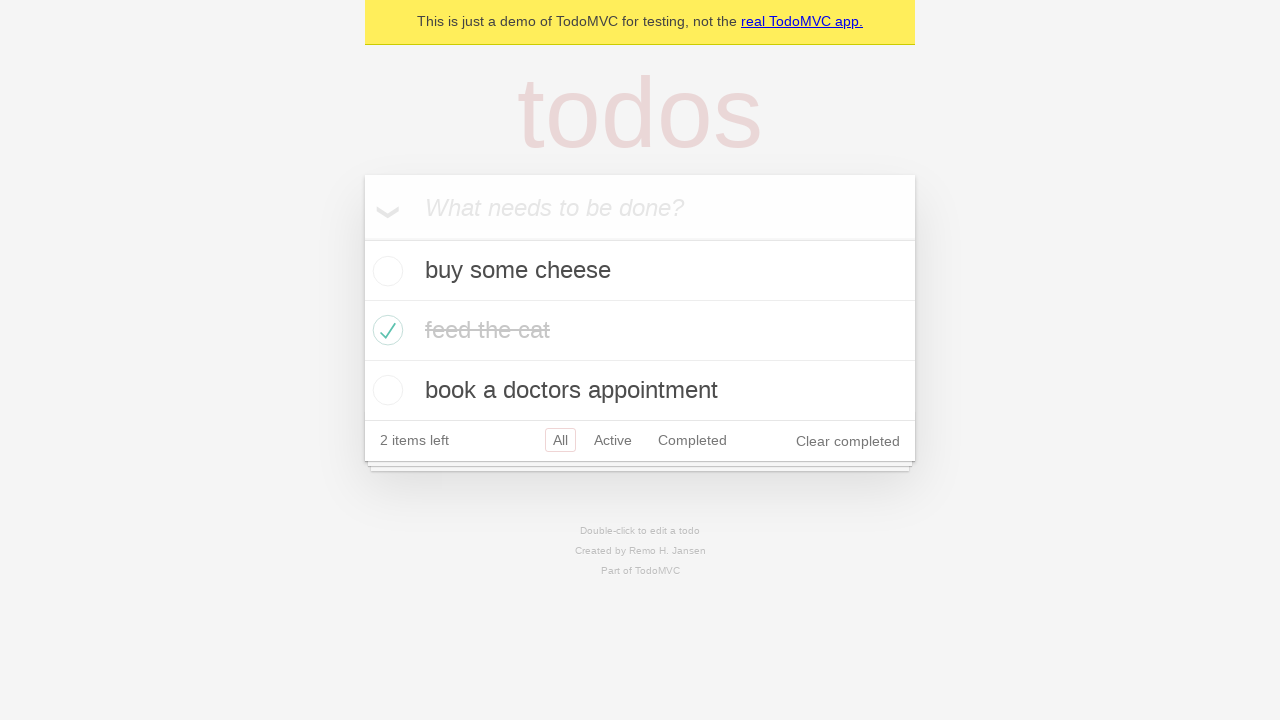

Clicked 'Active' filter at (613, 440) on .filters >> text=Active
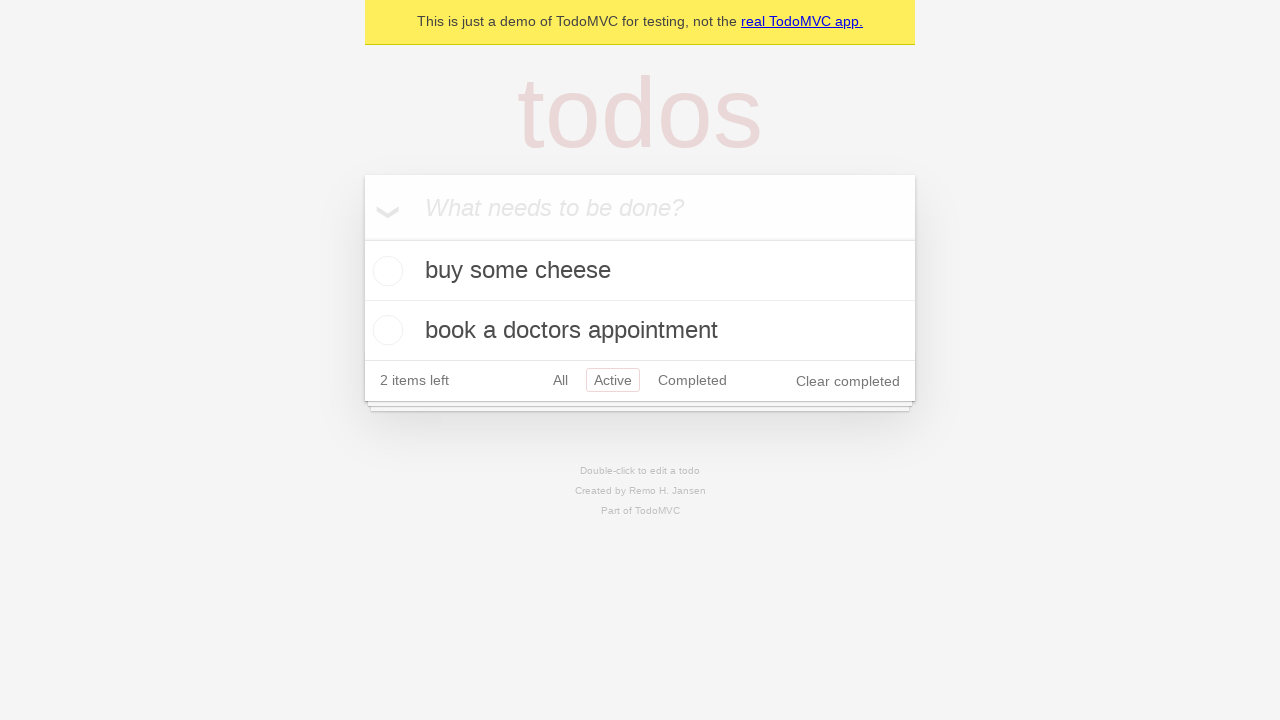

Clicked 'Completed' filter at (692, 380) on .filters >> text=Completed
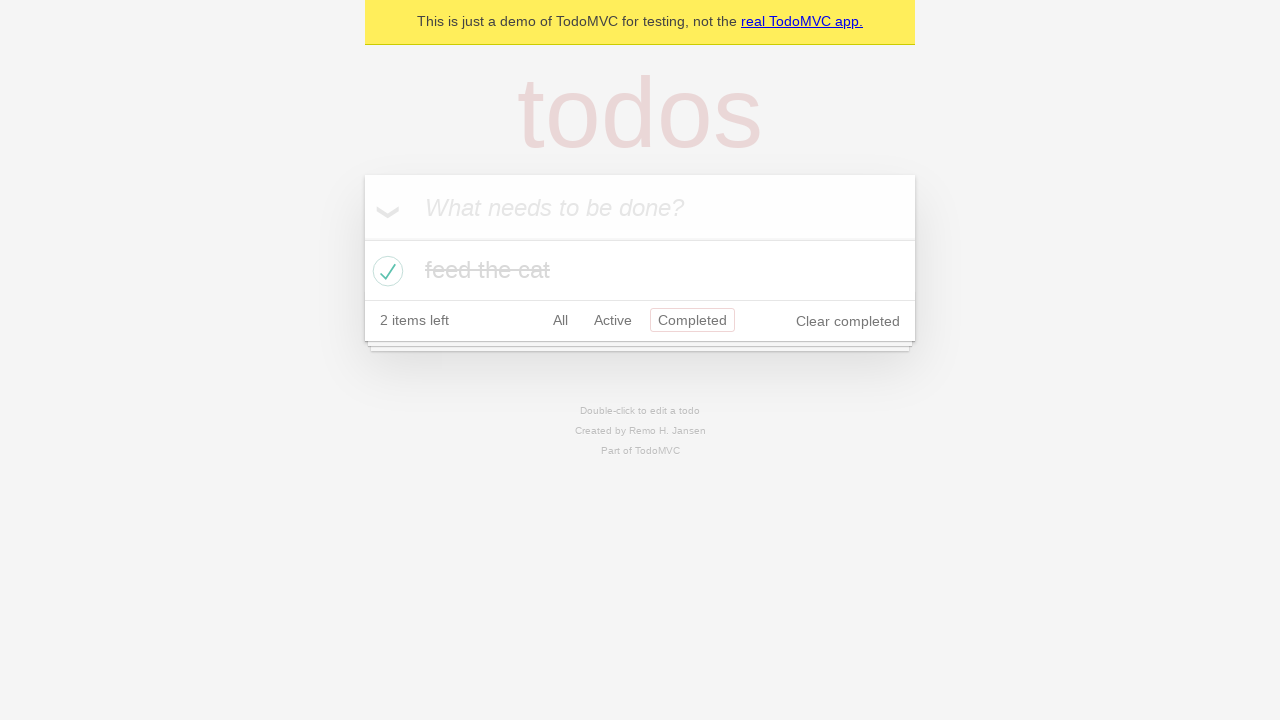

Navigated back using browser back button (from Completed to Active filter)
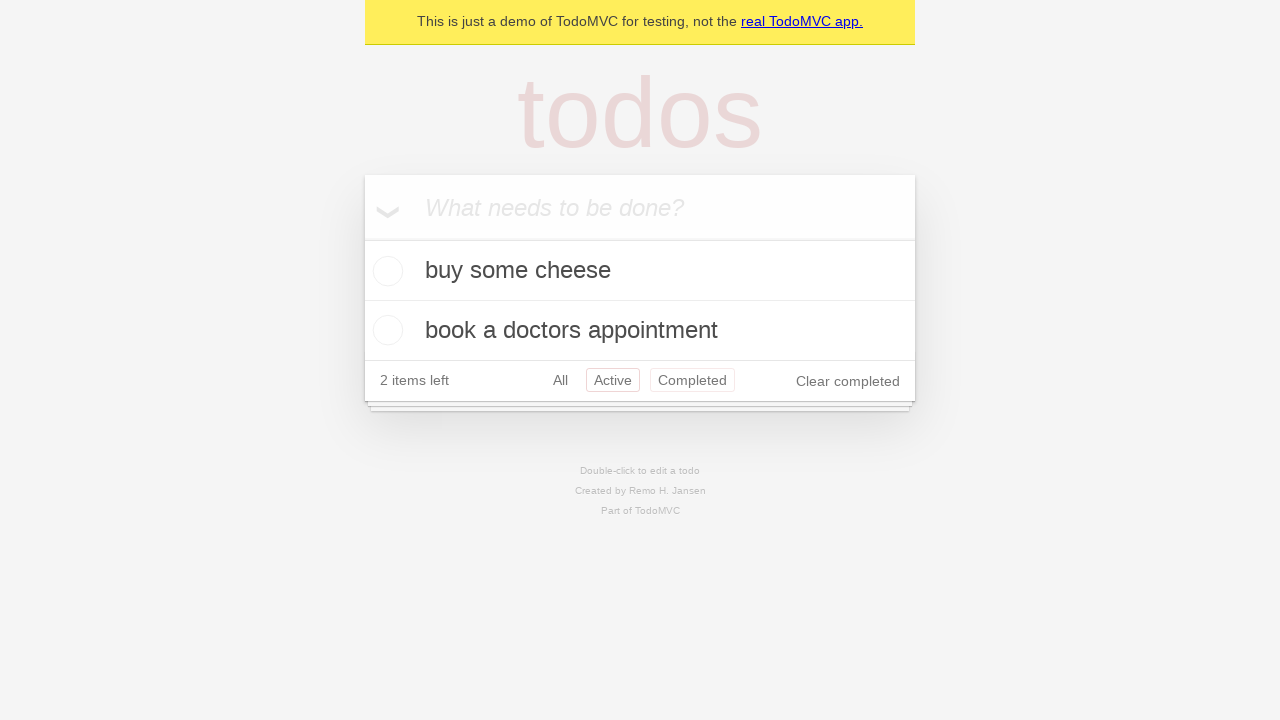

Navigated back using browser back button (from Active to All filter)
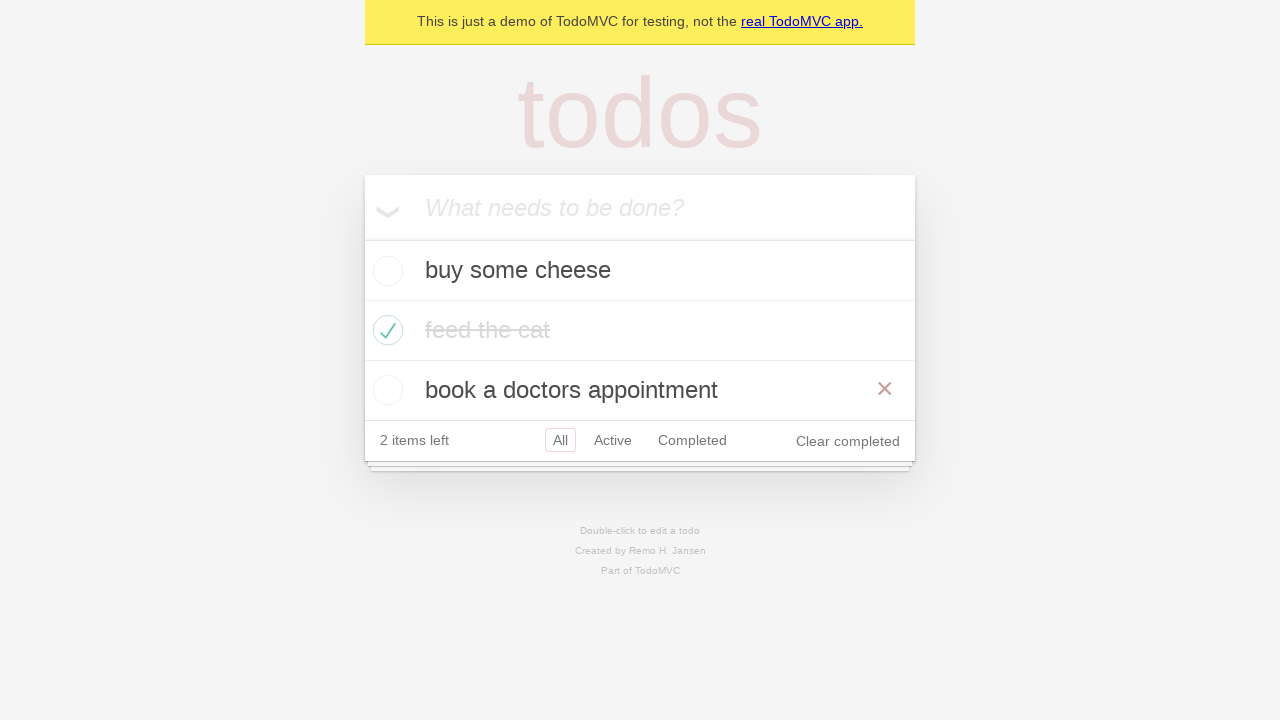

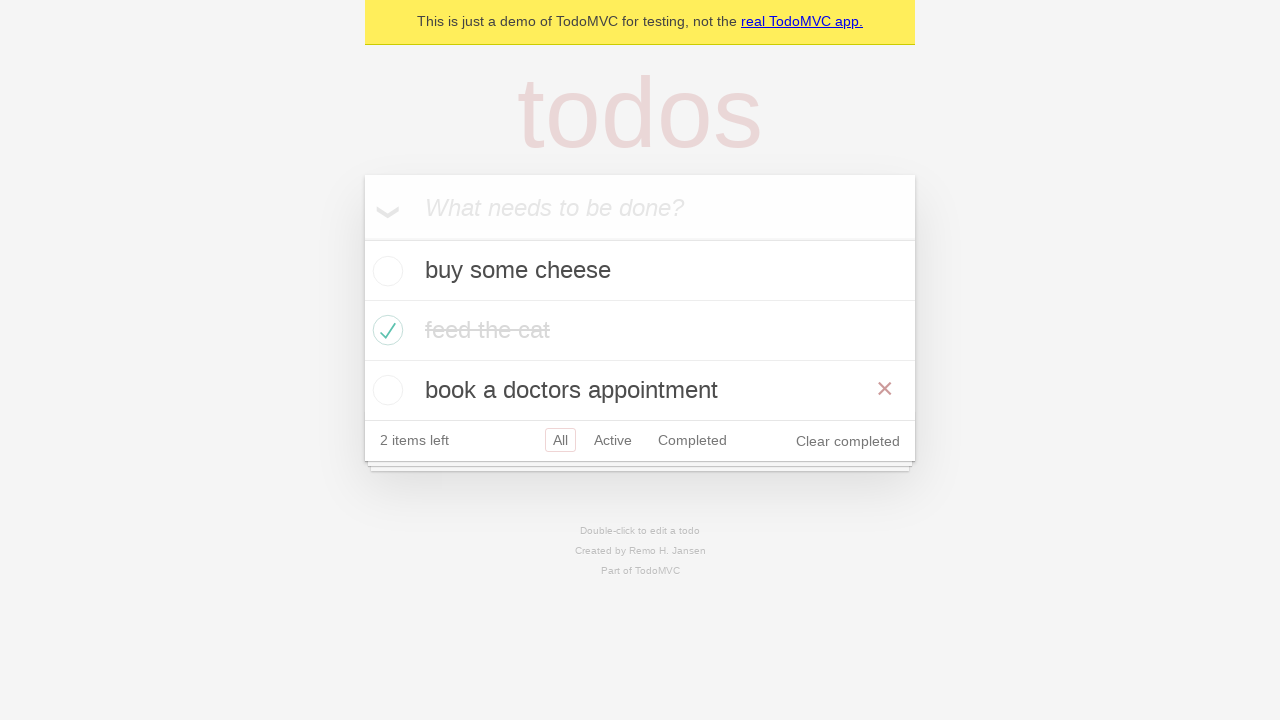